Navigates to the Mozilla geckodriver GitHub repository page

Starting URL: https://github.com/mozilla/geckodriver/

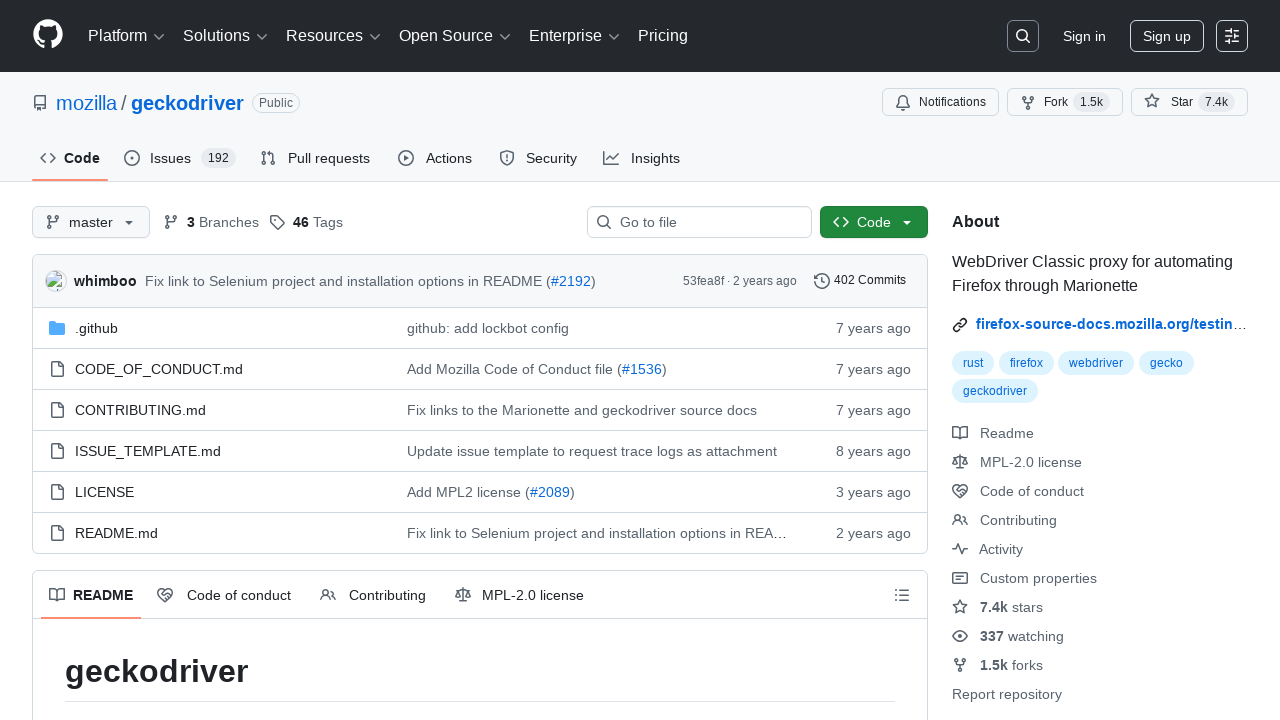

Navigated to Mozilla geckodriver GitHub repository page
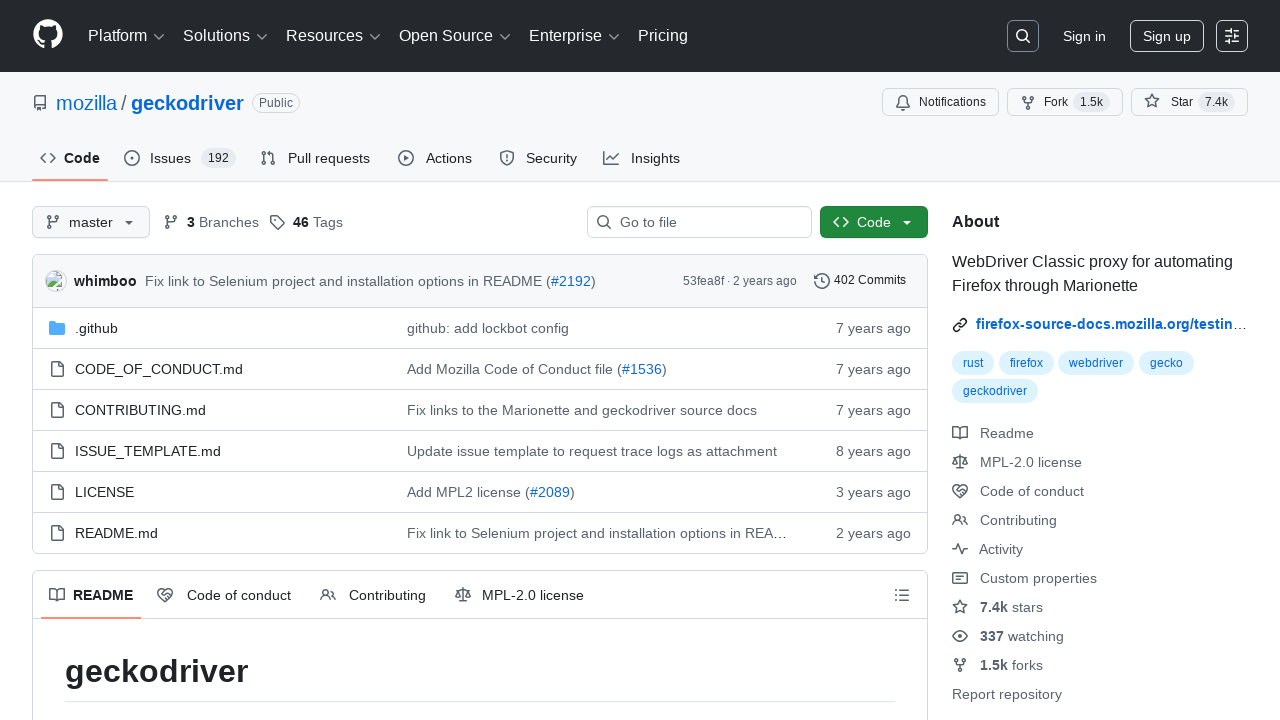

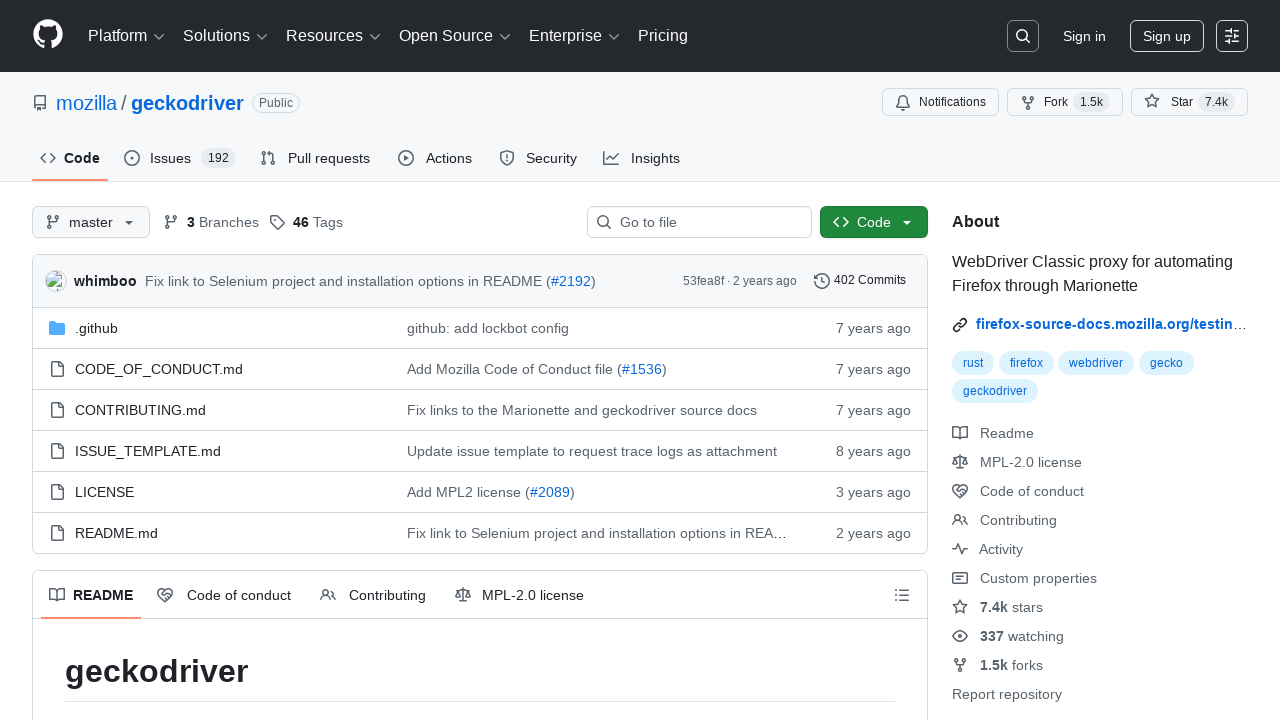